Tests the Python.org search functionality by searching for "pycon" and verifying that results are displayed

Starting URL: http://www.python.org

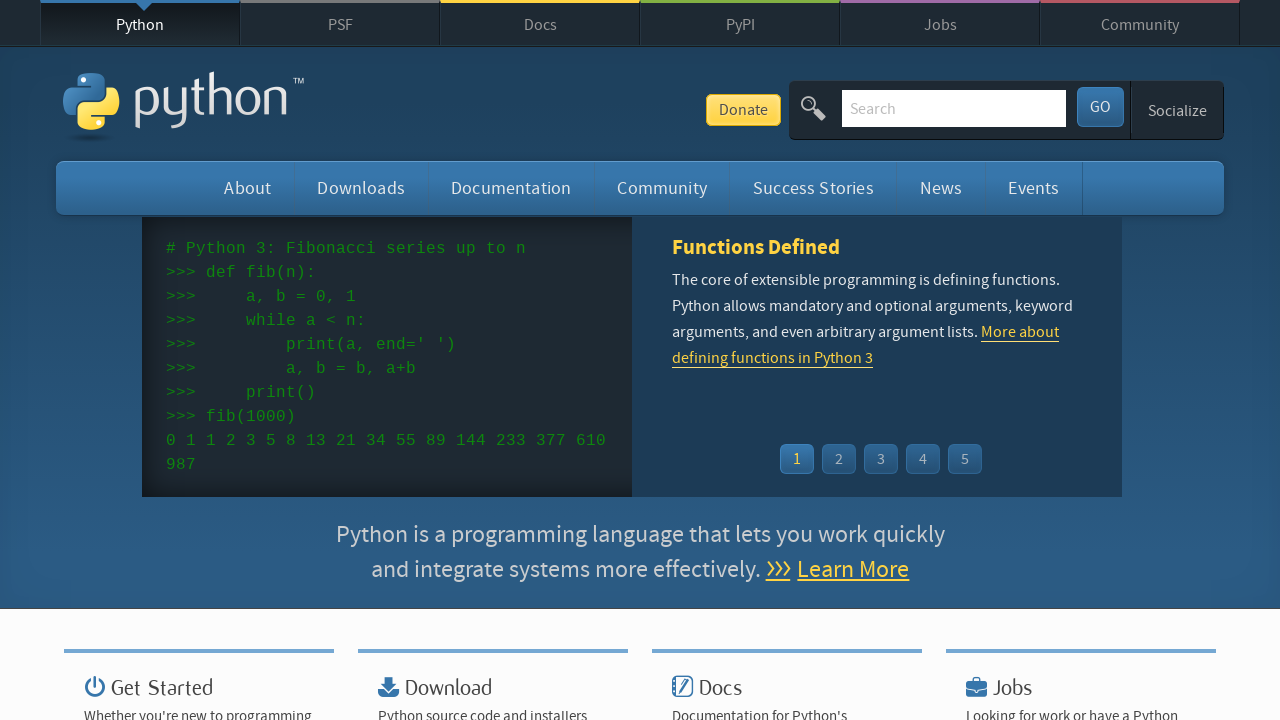

Filled search input with 'pycon' on input[name='q']
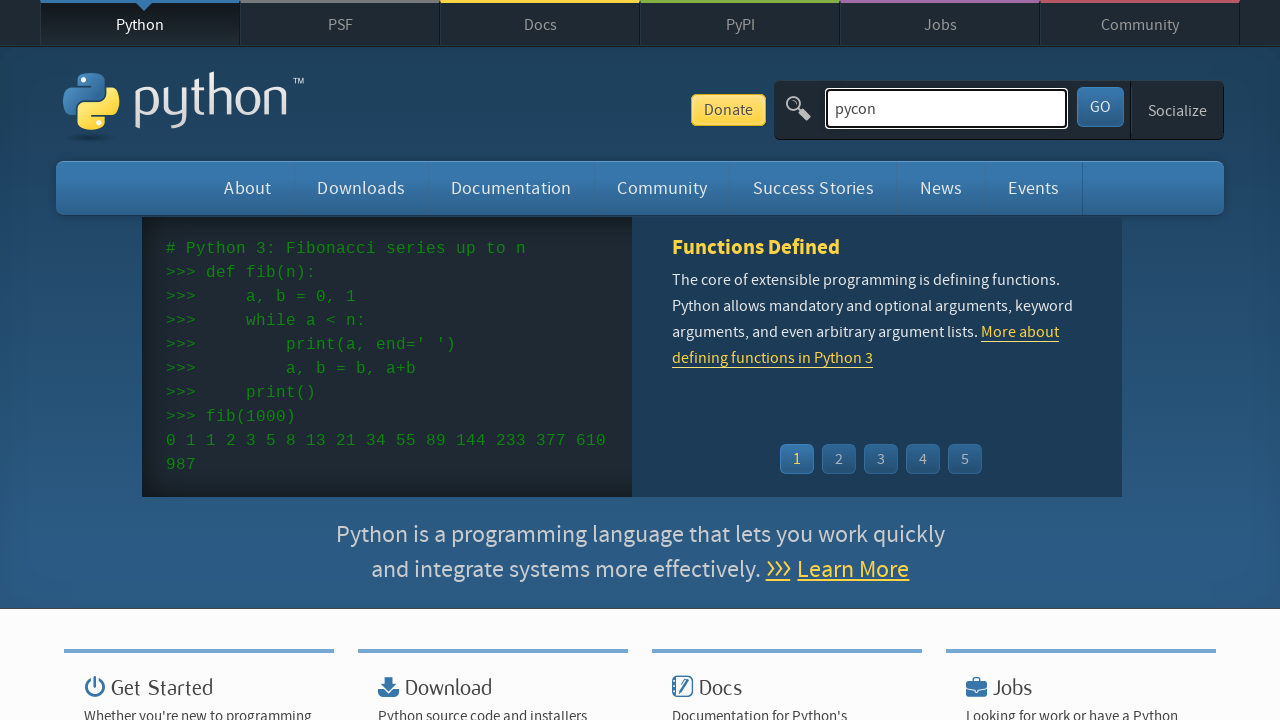

Pressed Enter to submit search on input[name='q']
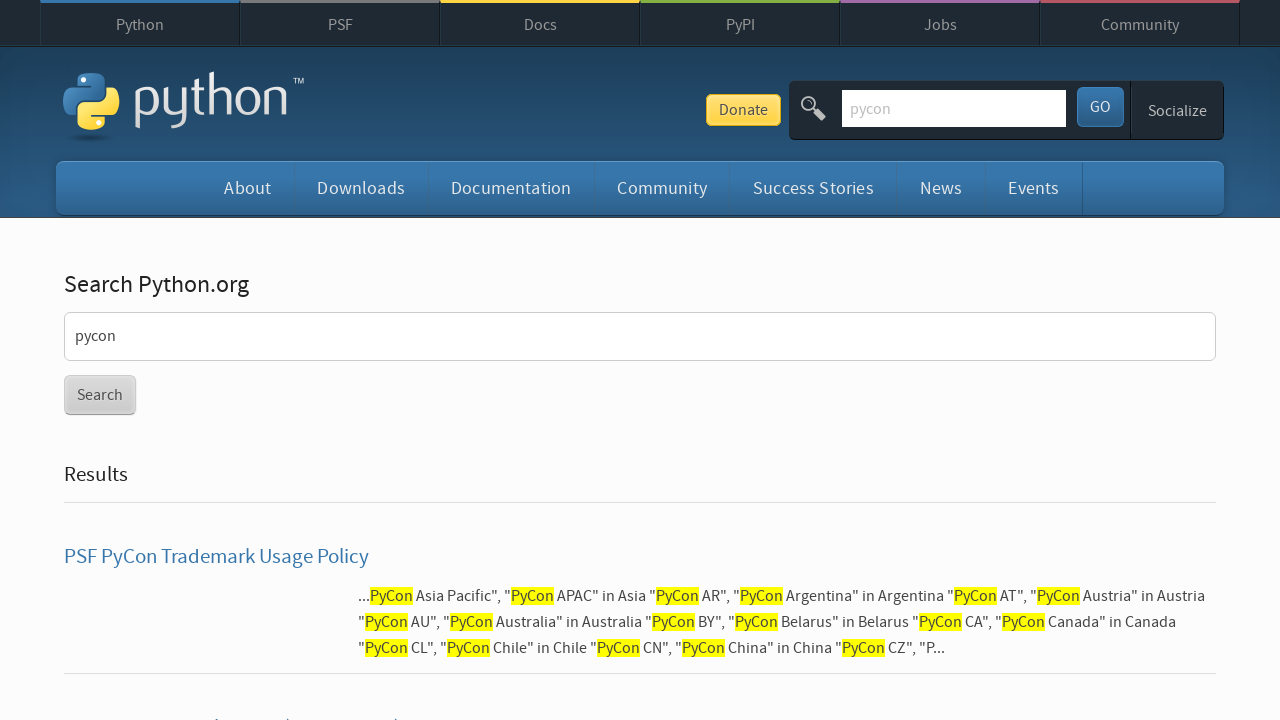

Search results page loaded
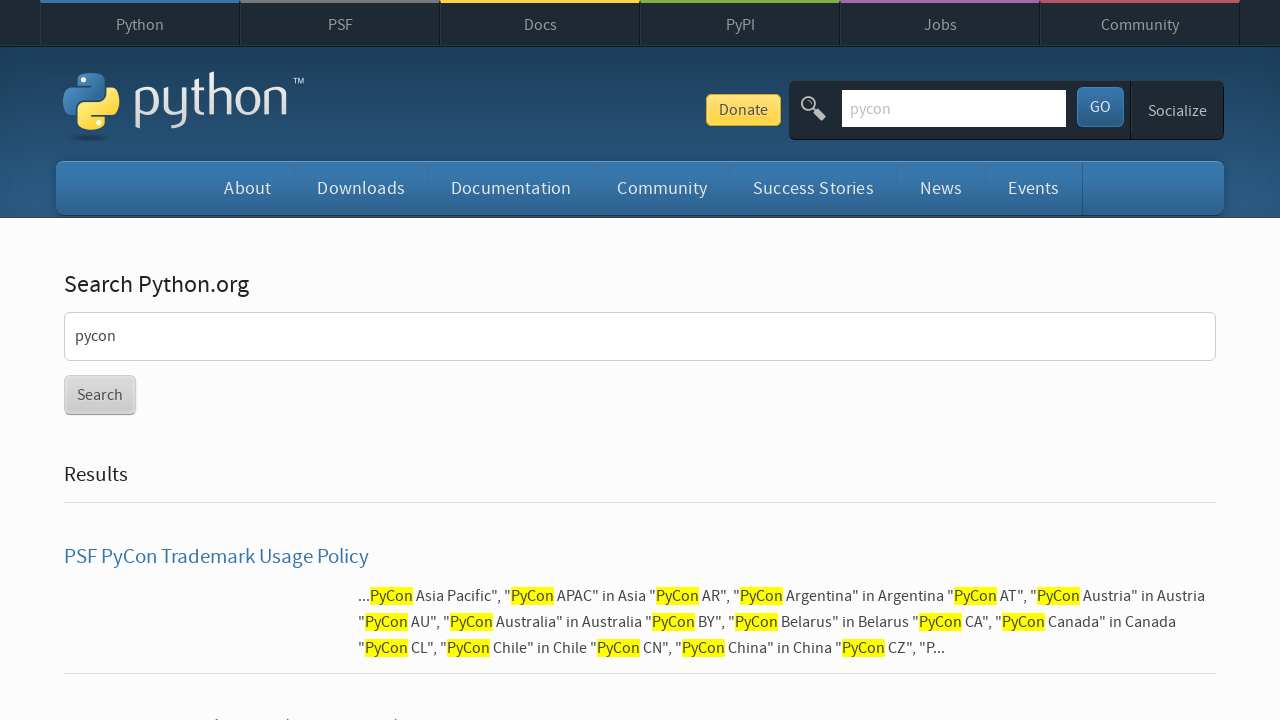

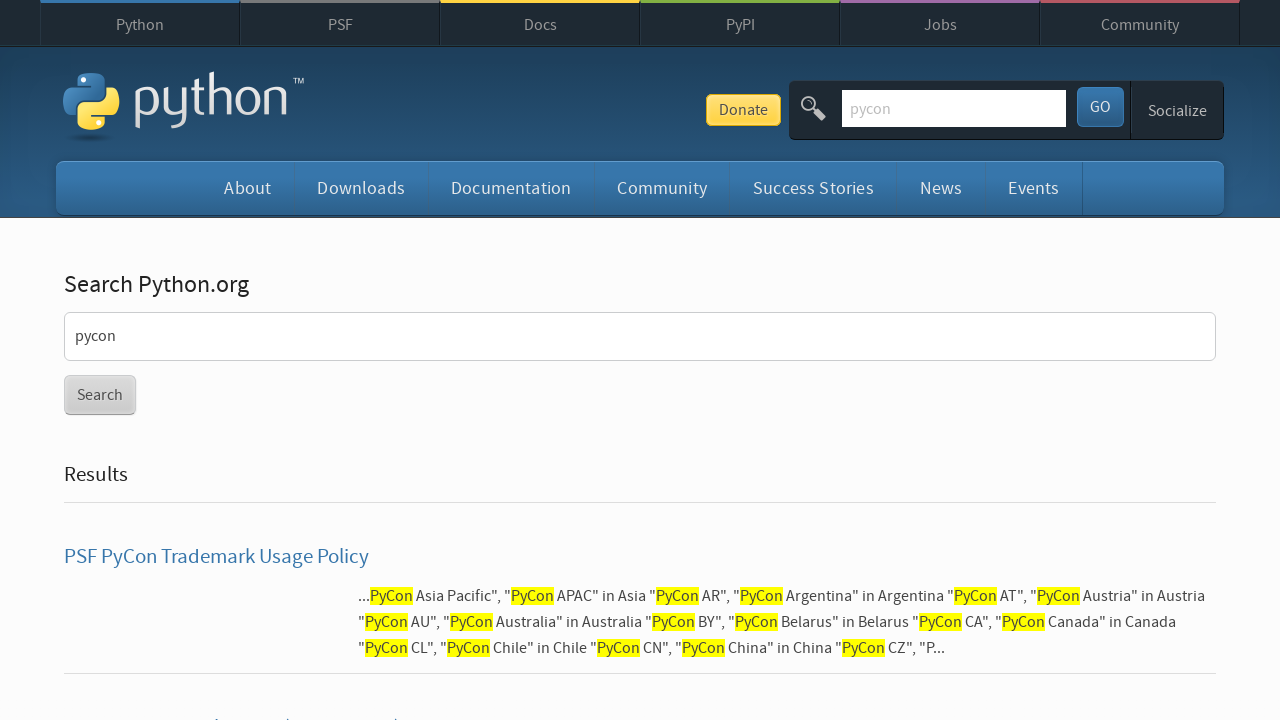